Tests modal dialog functionality by verifying the modal is initially hidden, becomes visible when opened, and hides again when closed.

Starting URL: https://otus.home.kartushin.su/training.html

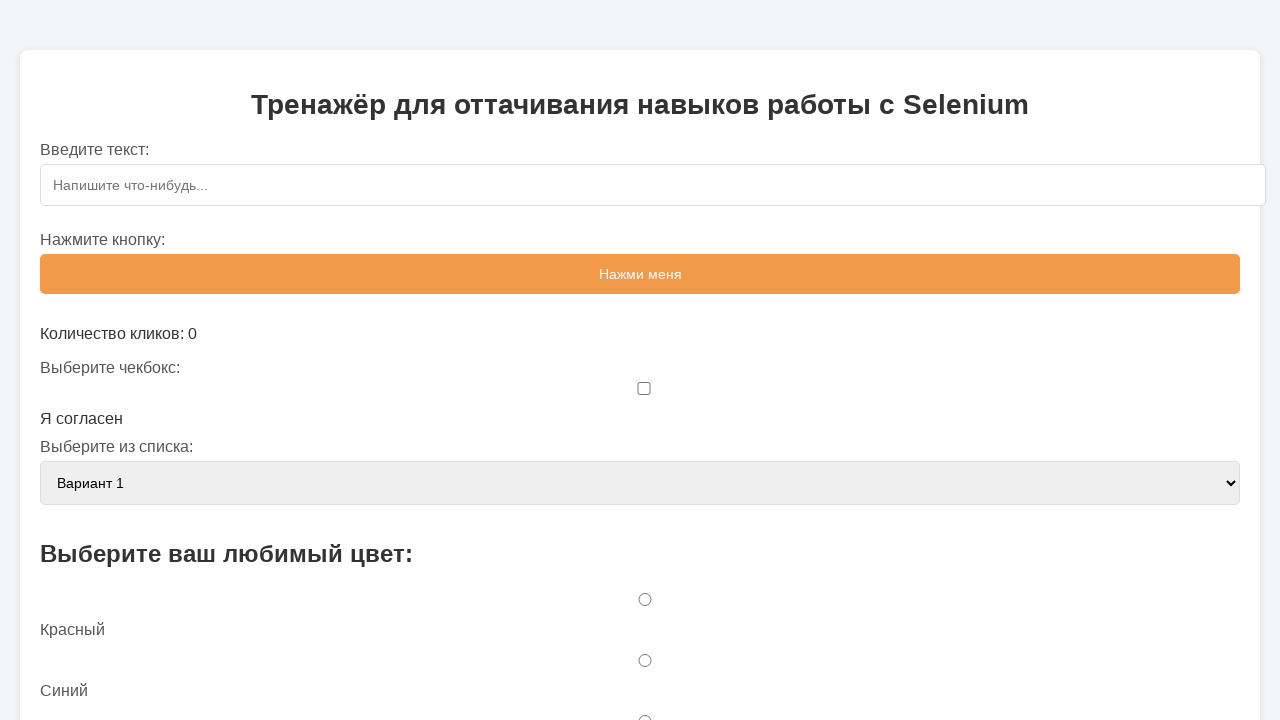

Navigated to training page
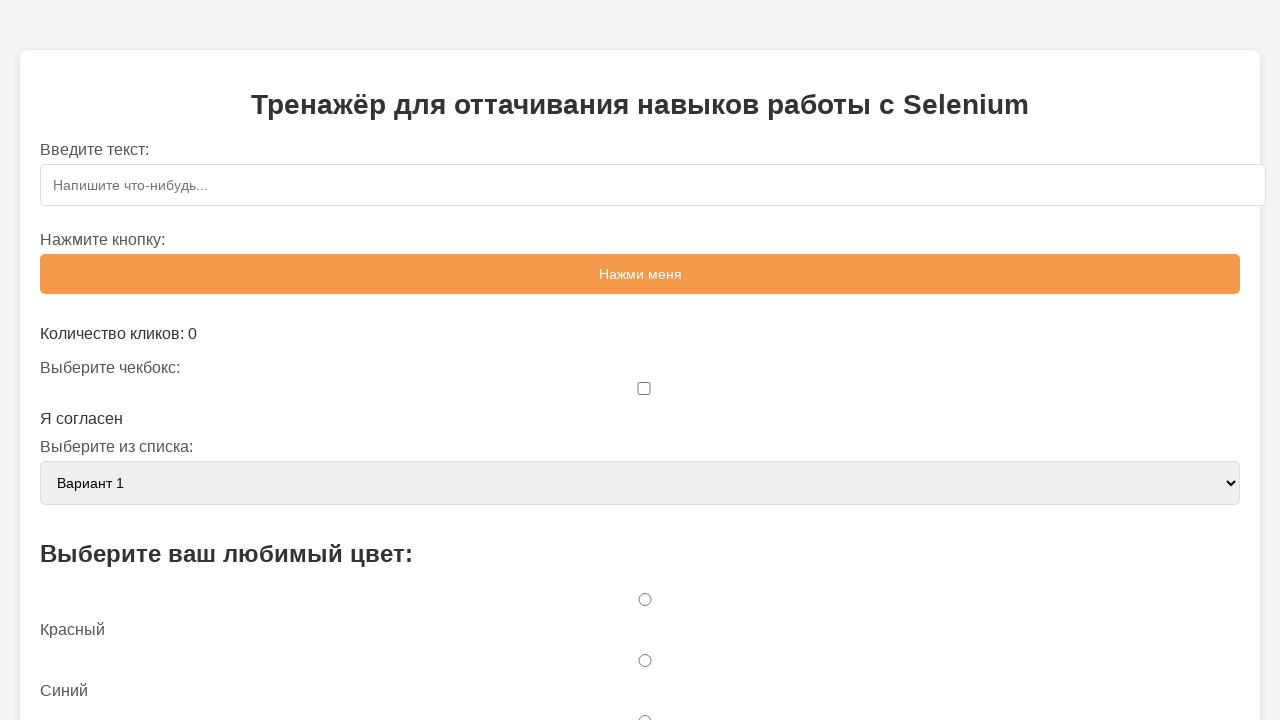

Located modal element
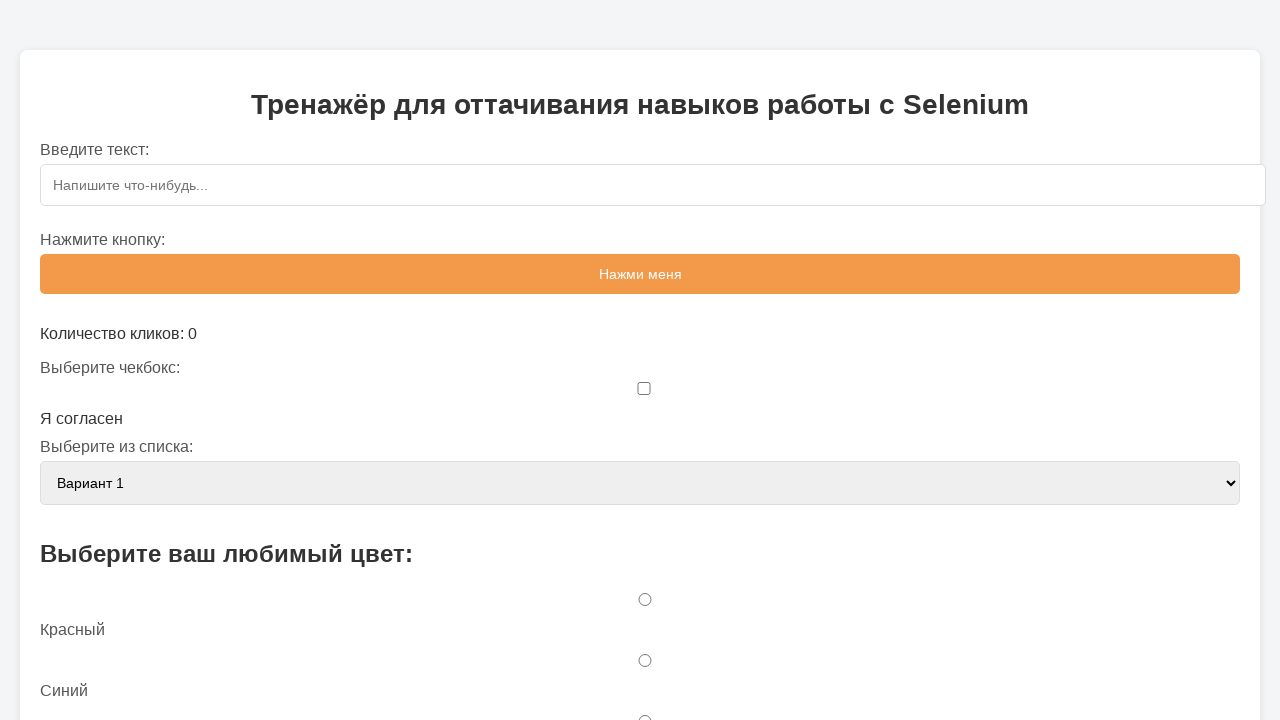

Verified modal is initially hidden
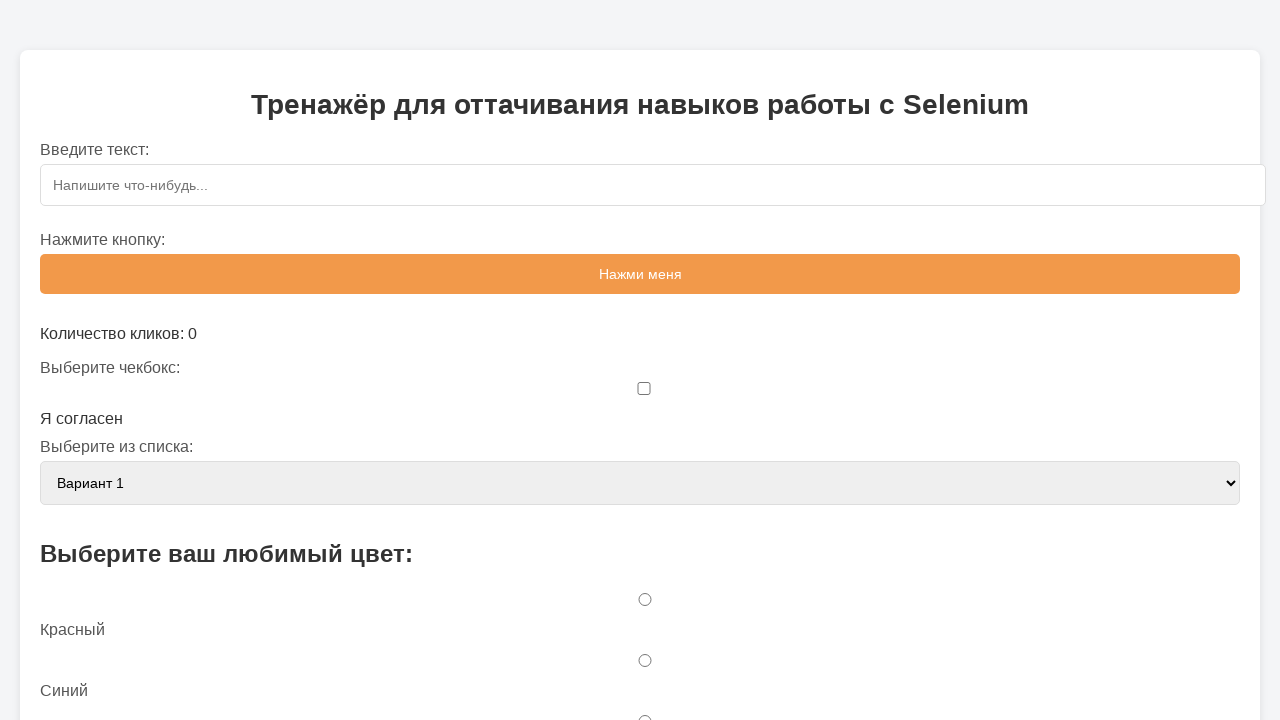

Clicked open modal button at (640, 360) on #openModalBtn
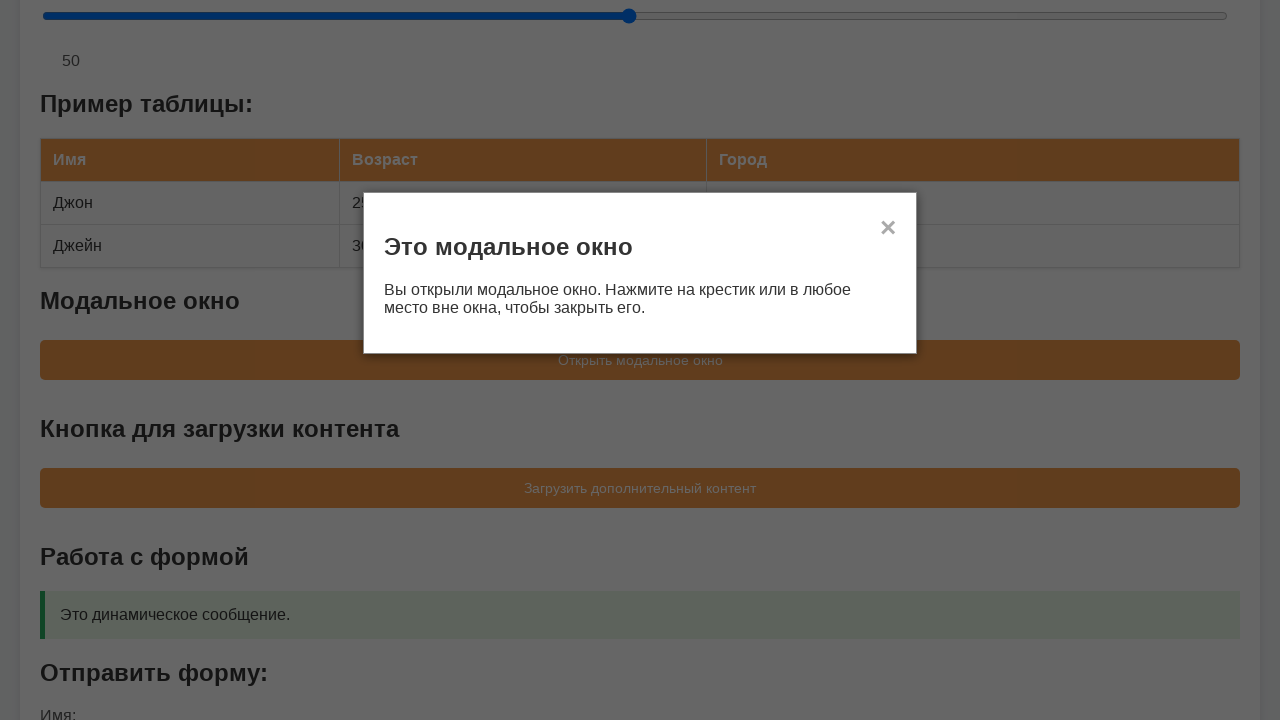

Modal became visible
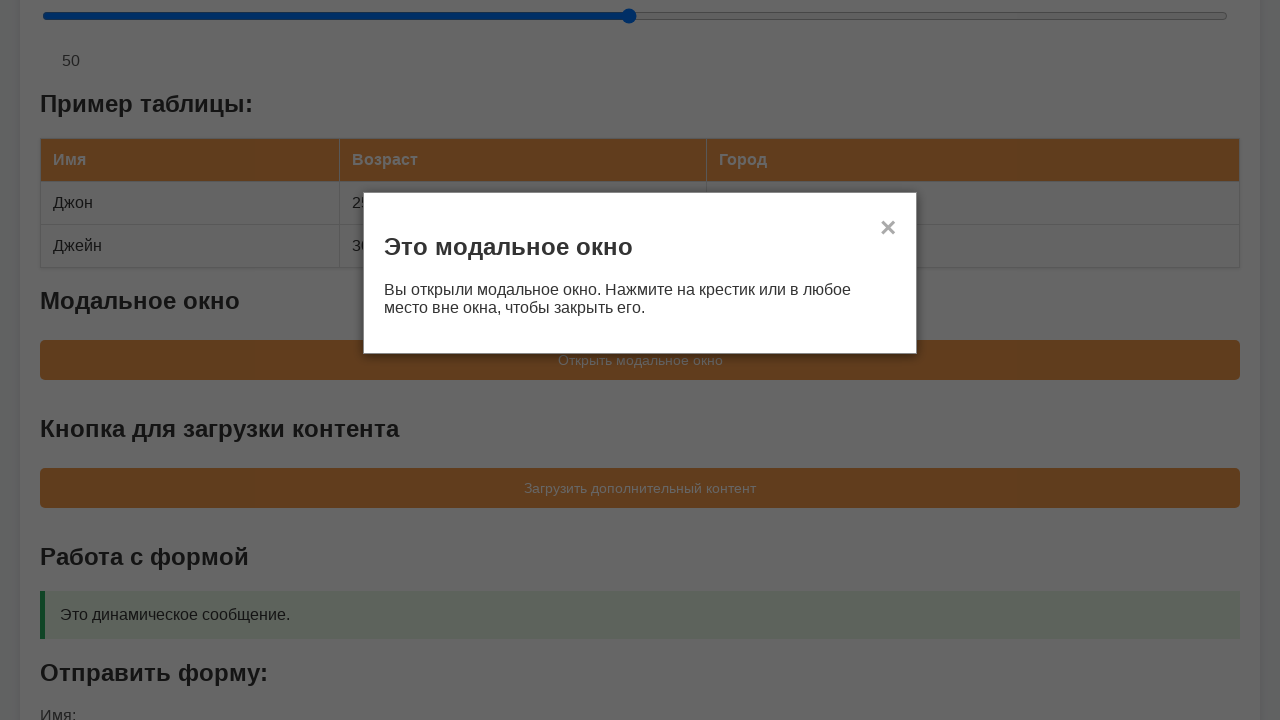

Verified modal is visible
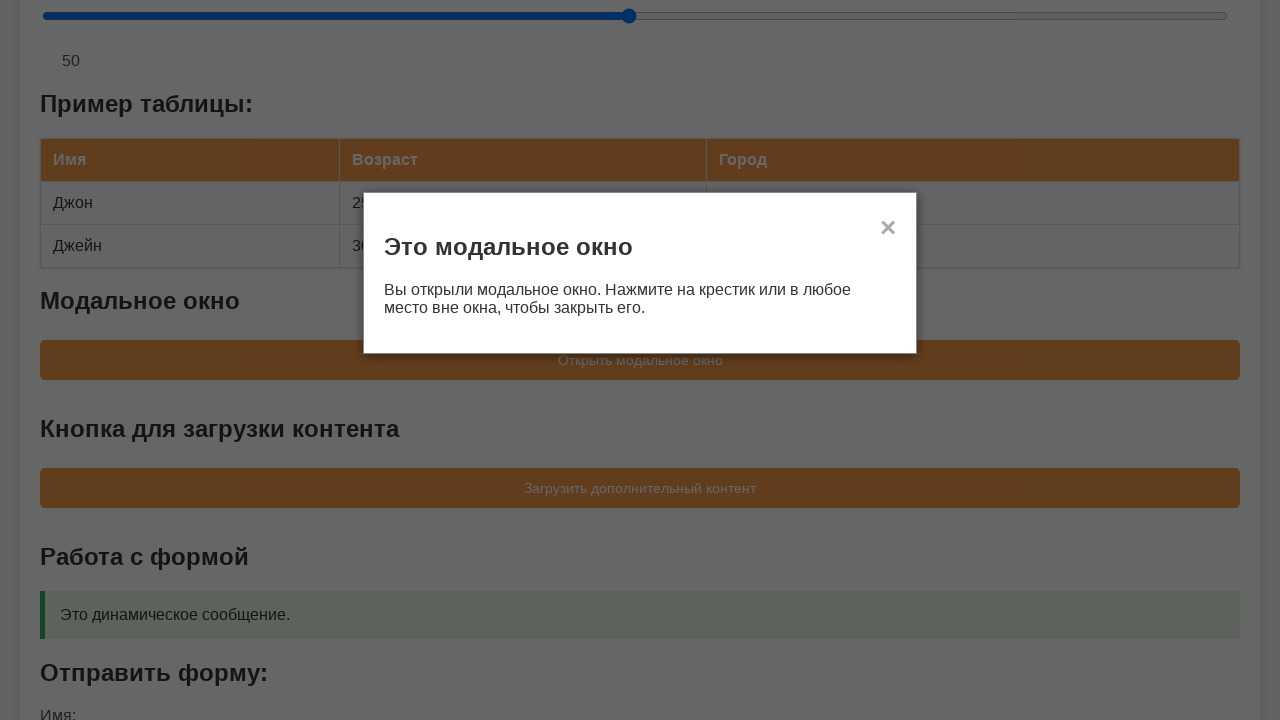

Clicked close modal button at (888, 229) on #closeModal
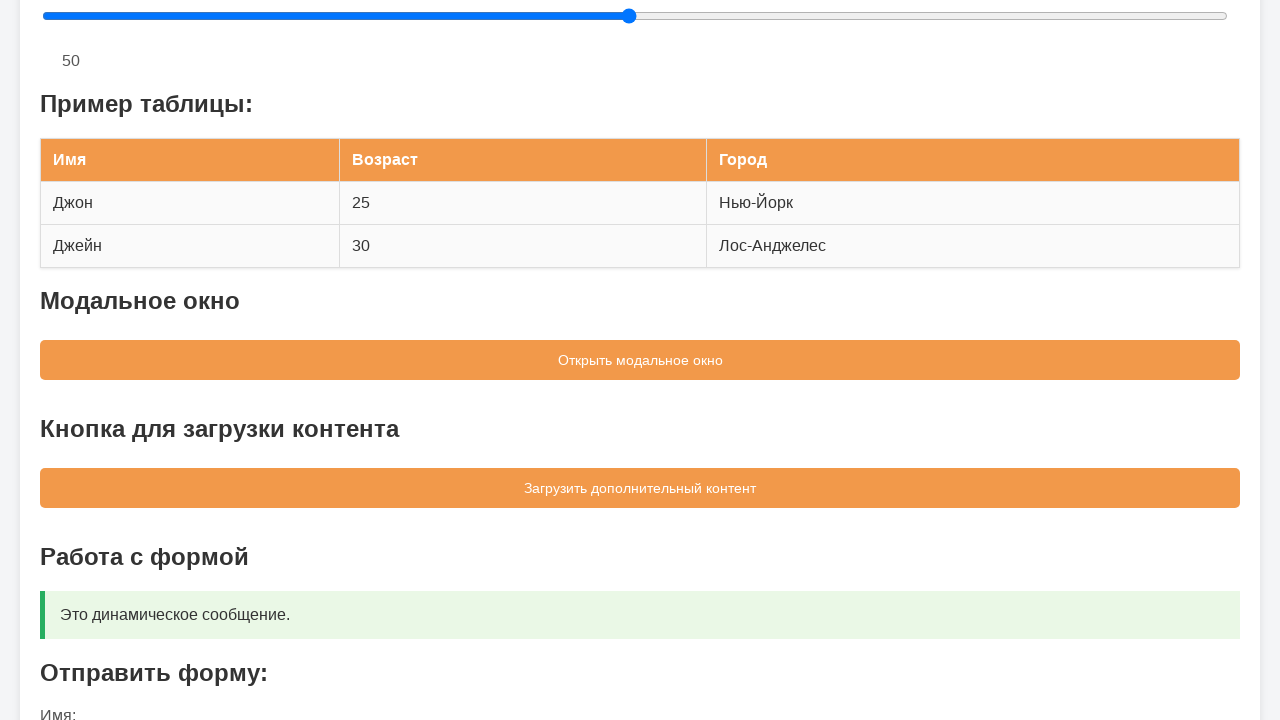

Modal became hidden
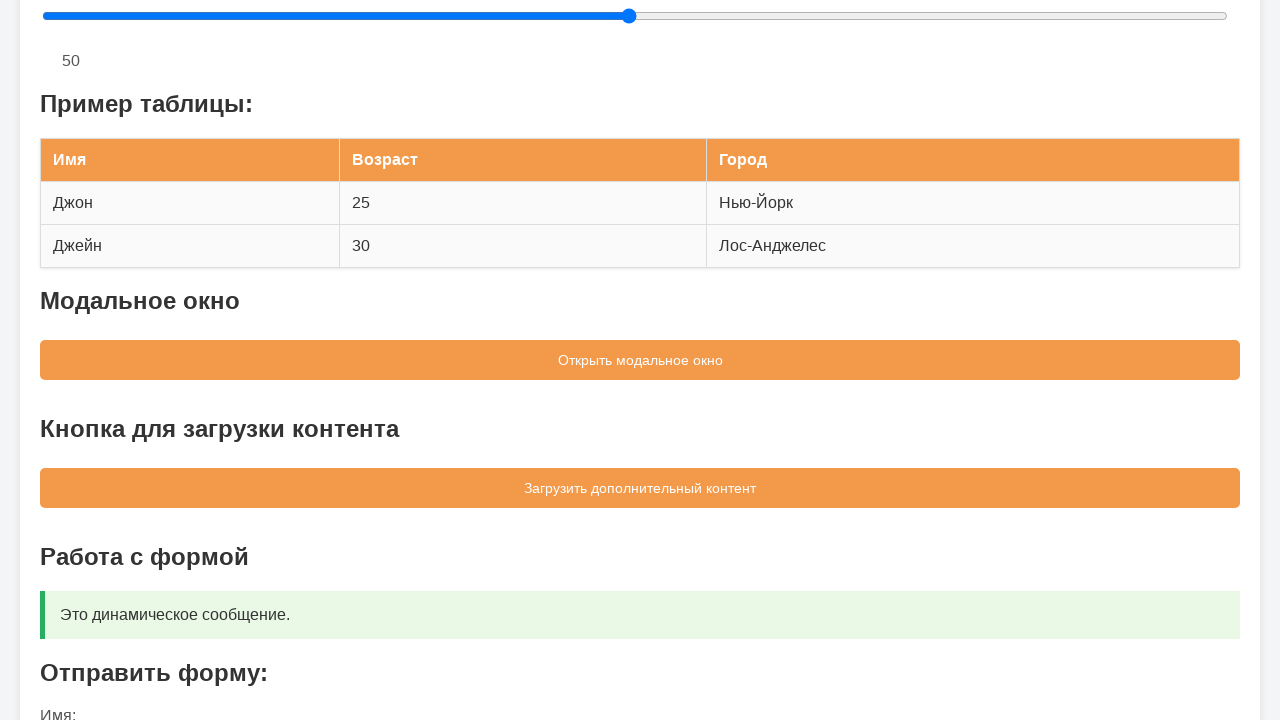

Verified modal is hidden after closing
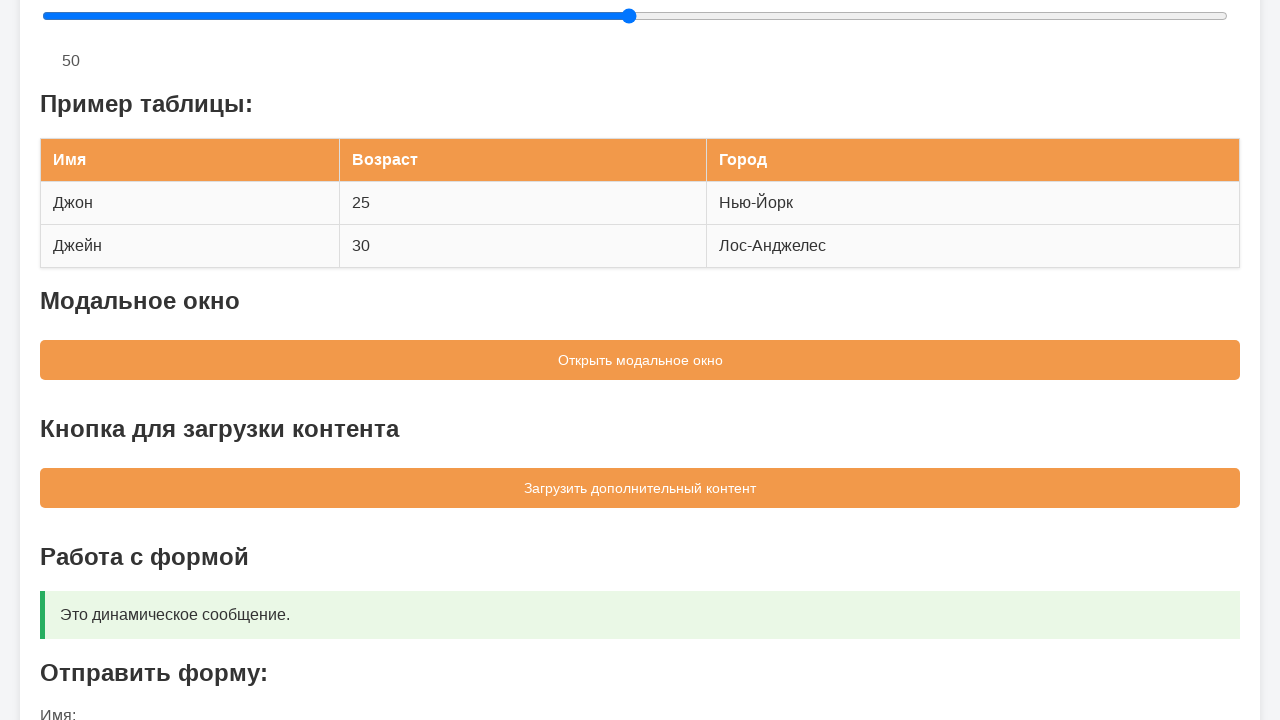

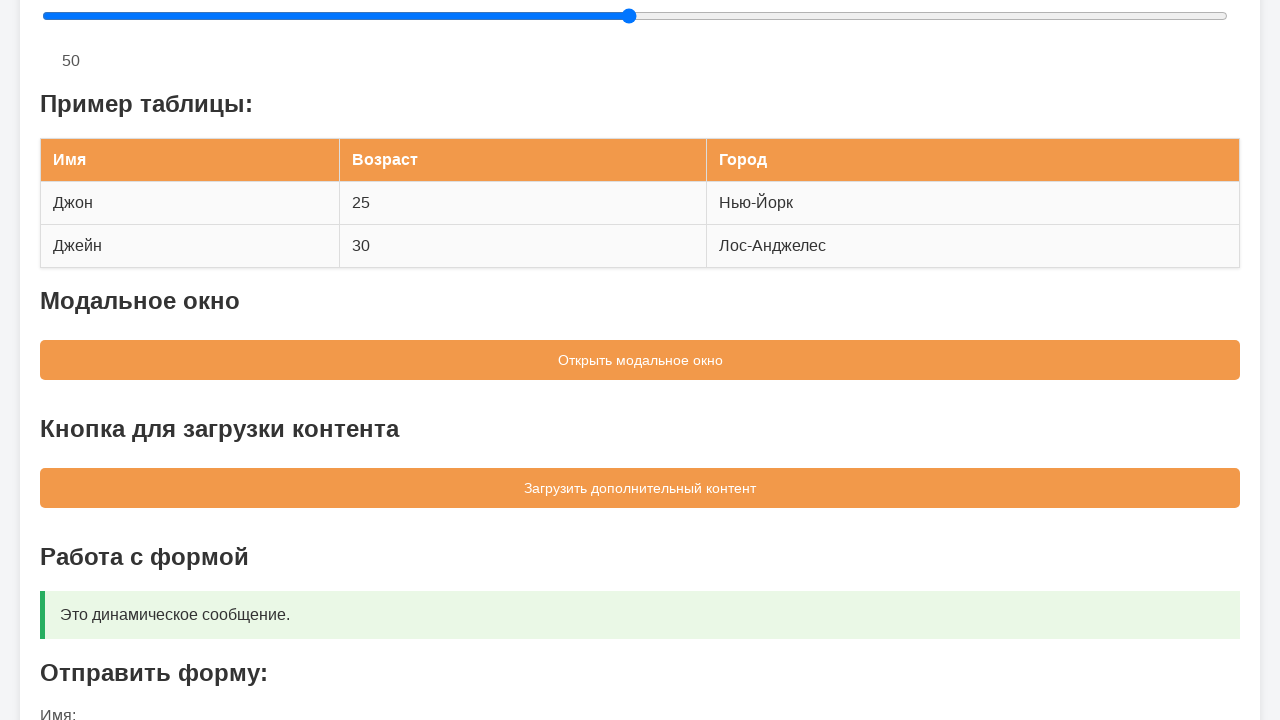